Tests a personal notes application by clicking on a lesson link, adding 10 different notes with titles and content, then searching for notes containing "Israel".

Starting URL: https://material.playwrightvn.com/

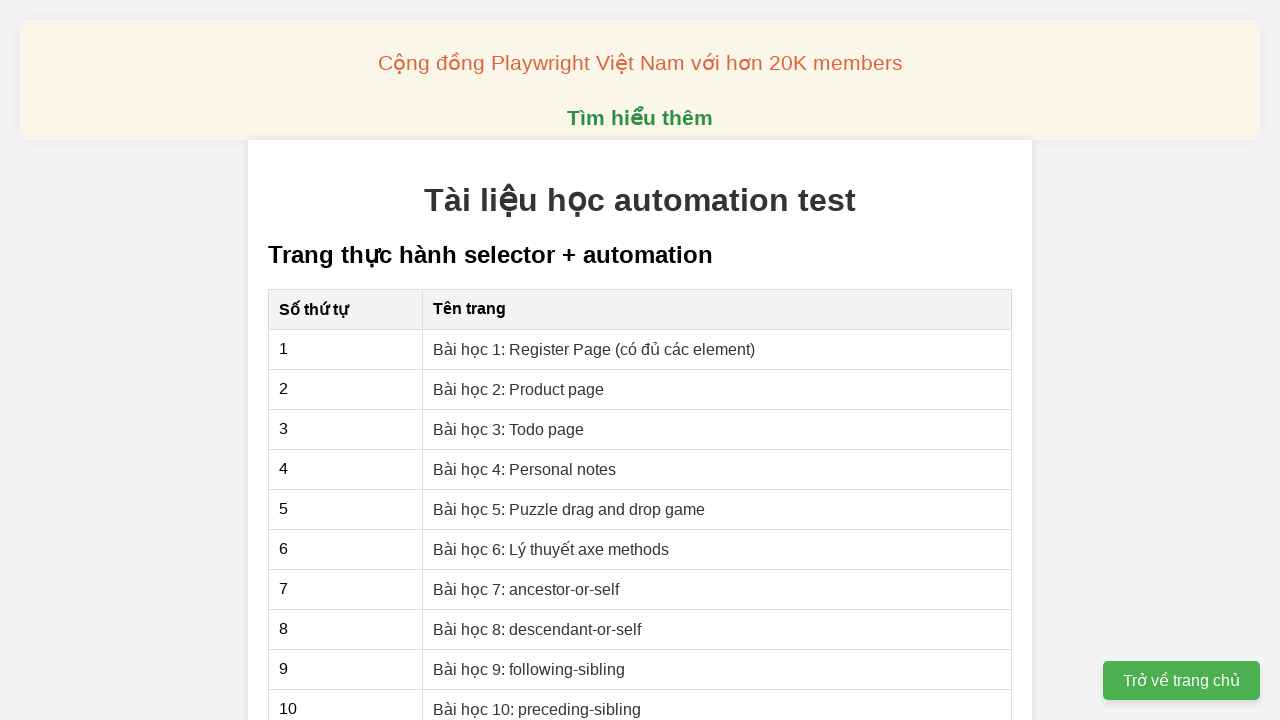

Clicked on 'Bài học 4: Personal notes' lesson link at (525, 469) on xpath=//a[text()='Bài học 4: Personal notes']
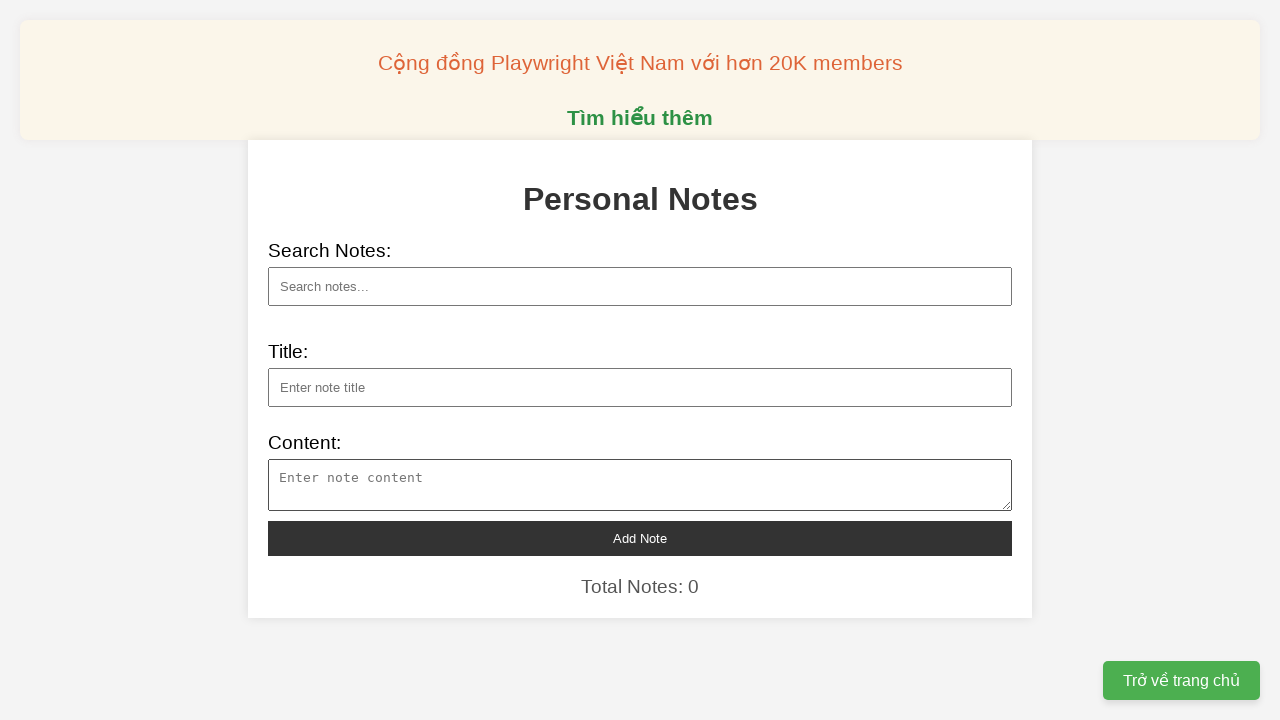

Filled note title: Người nước ngoài bỏ đầu lợn trước loạt nhà thờ Hồi... on //input[@id='note-title']
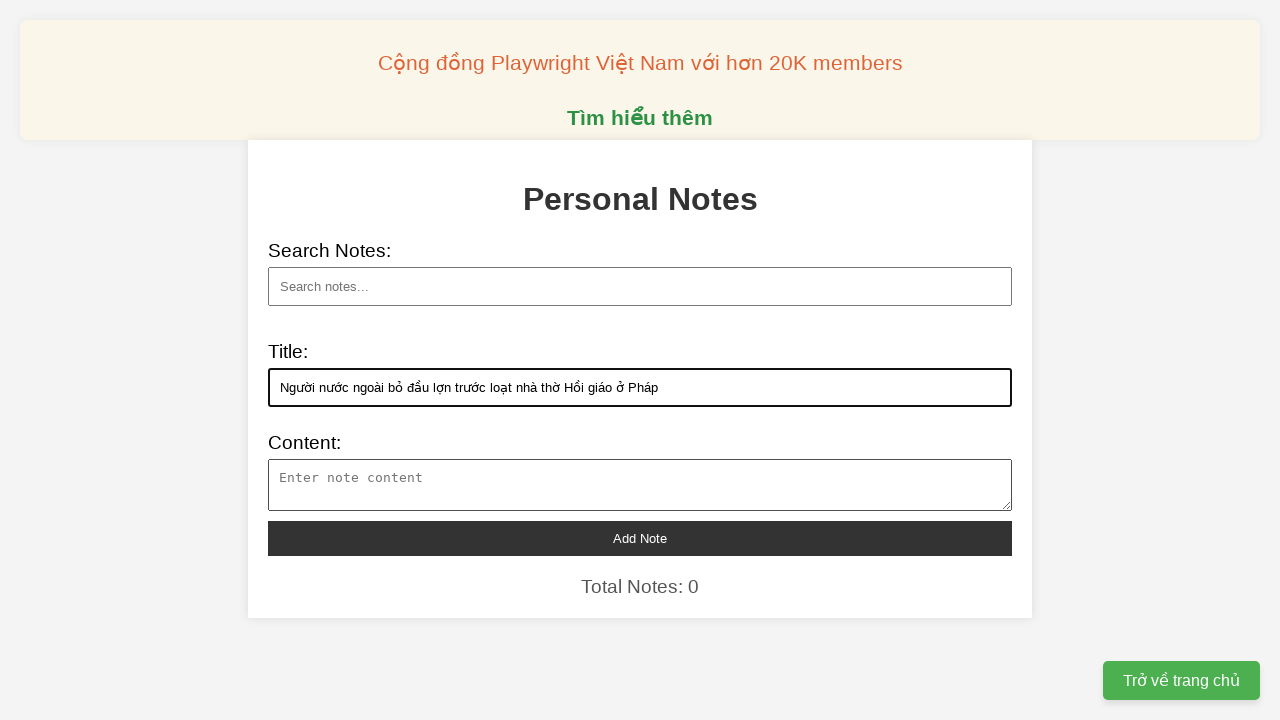

Filled note content: Công tố viên Paris bắt đầu điều tra sau khi 9 chiế... on //textarea[@id='note-content']
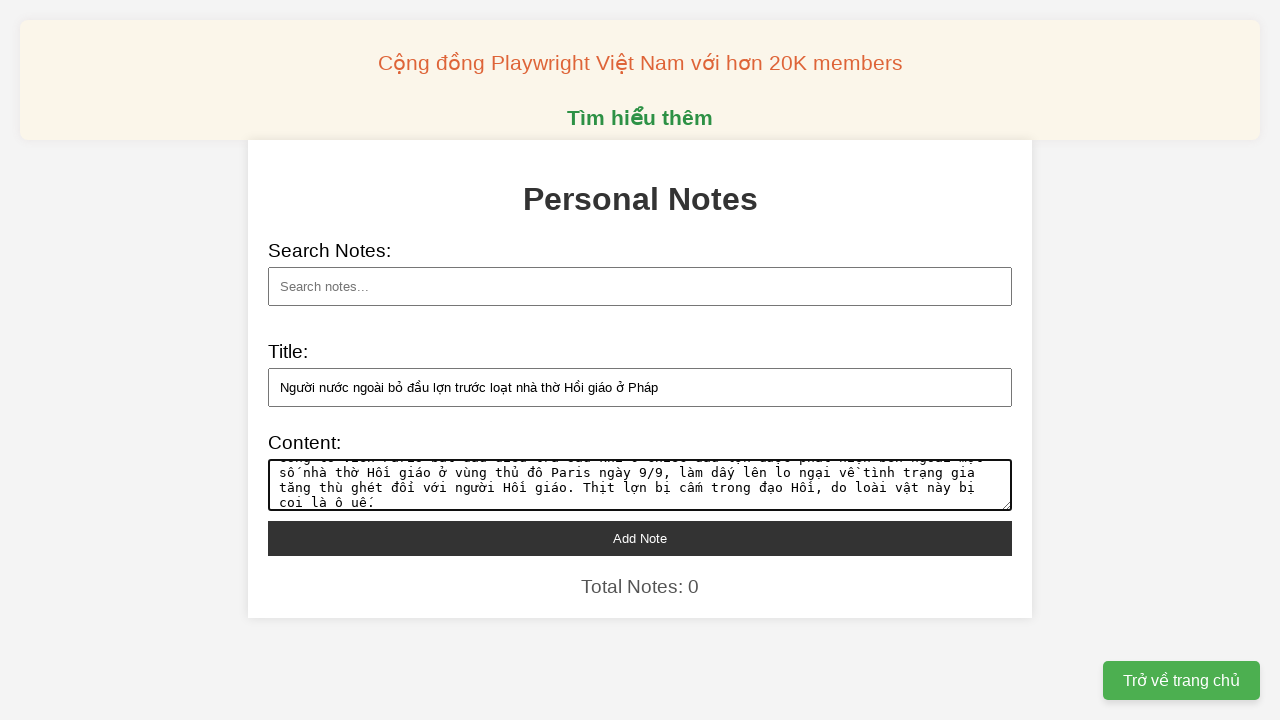

Clicked add note button at (640, 538) on xpath=//button[@id='add-note']
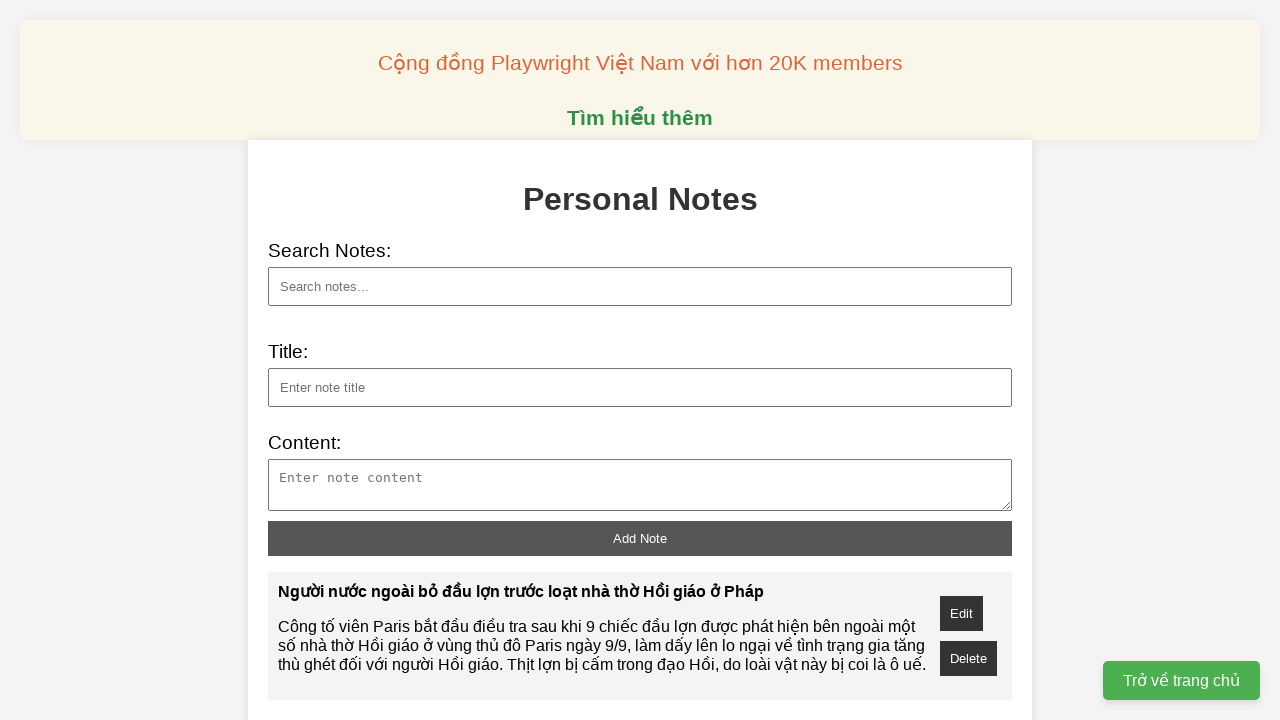

Filled note title: Người phụ nữ được kỳ vọng đưa Nepal thoát khủng ho... on //input[@id='note-title']
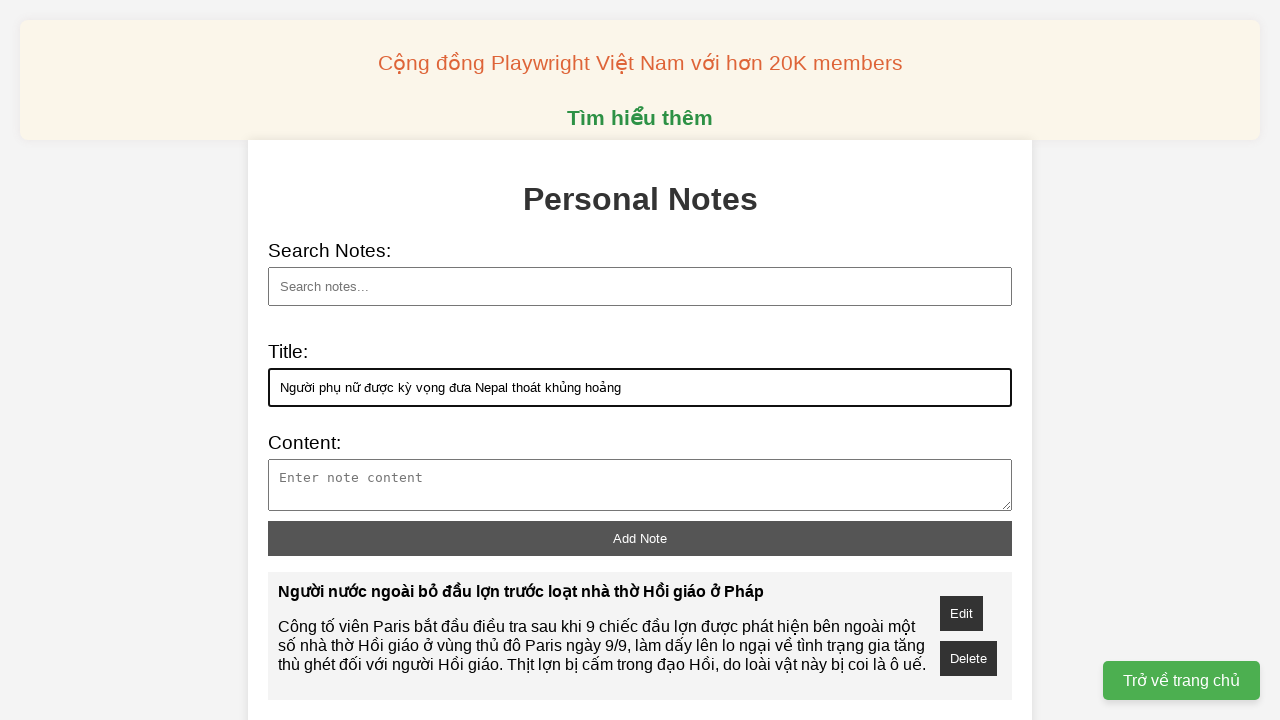

Filled note content: epal chìm vào bất ổn từ ngày 8/9, hàng chục nghìn ... on //textarea[@id='note-content']
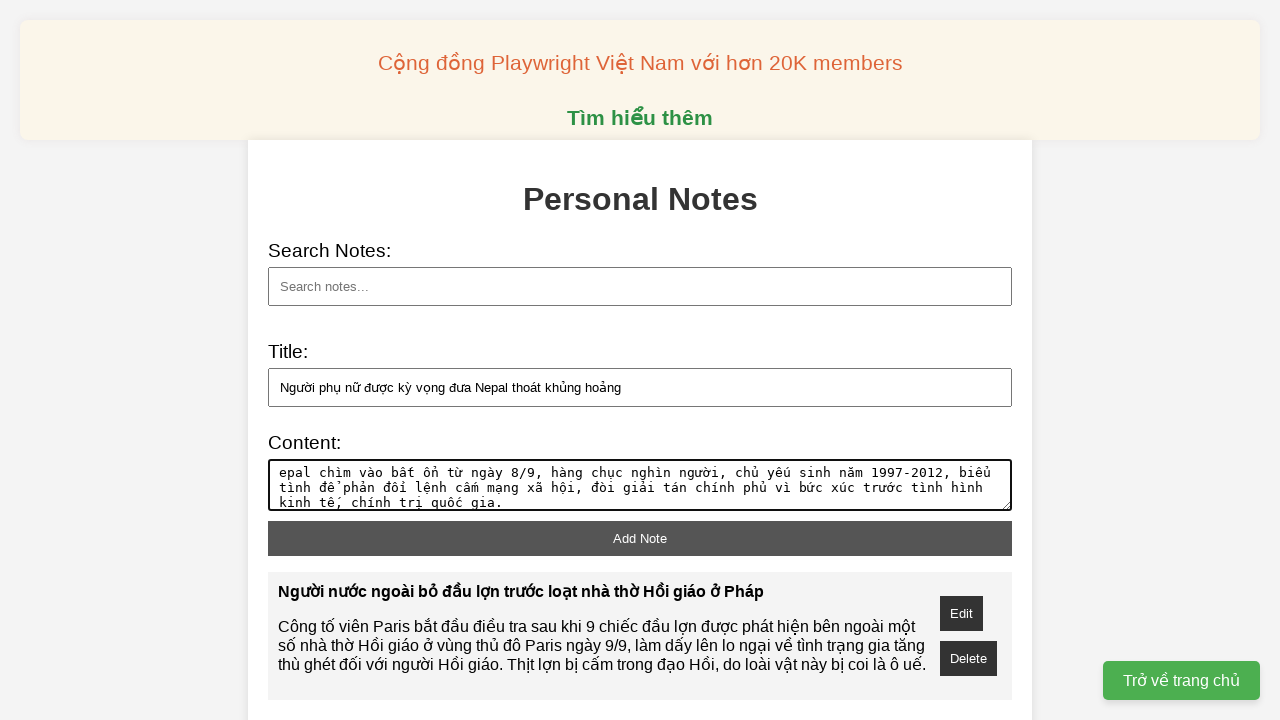

Clicked add note button at (640, 538) on xpath=//button[@id='add-note']
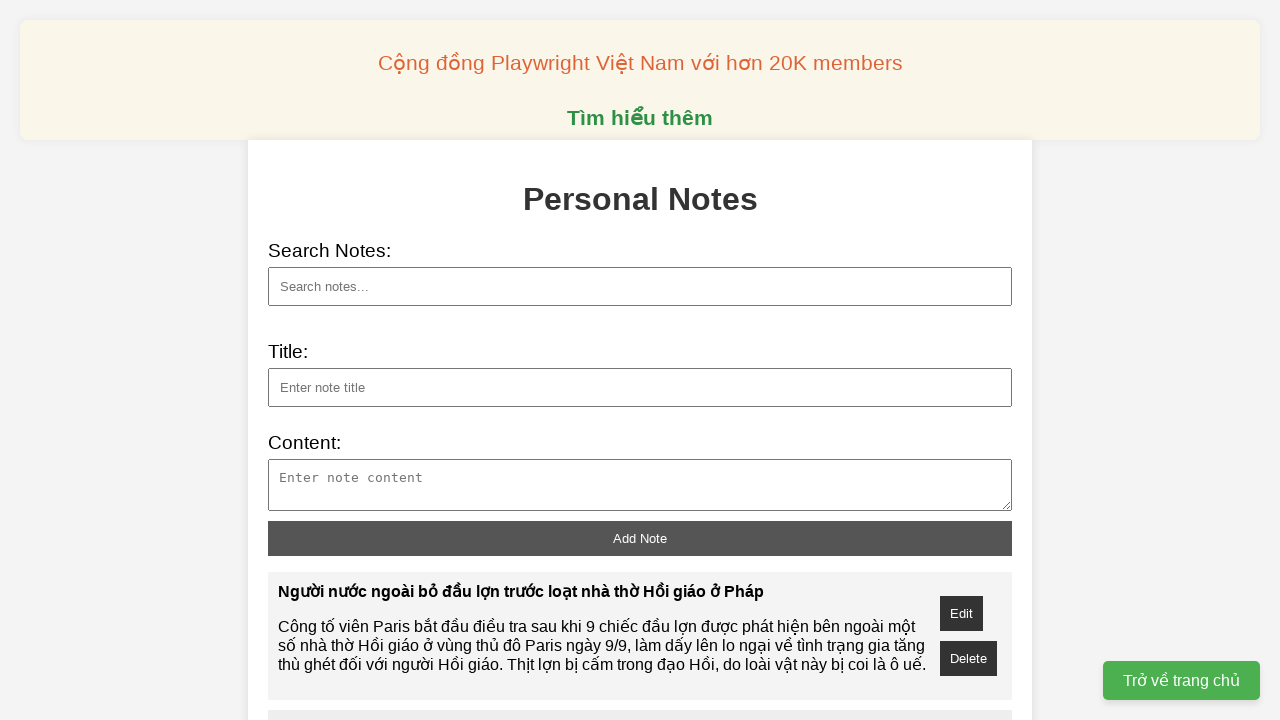

Filled note title: Việt Nam khuyến cáo công dân cân nhắc khi tới Nepa... on //input[@id='note-title']
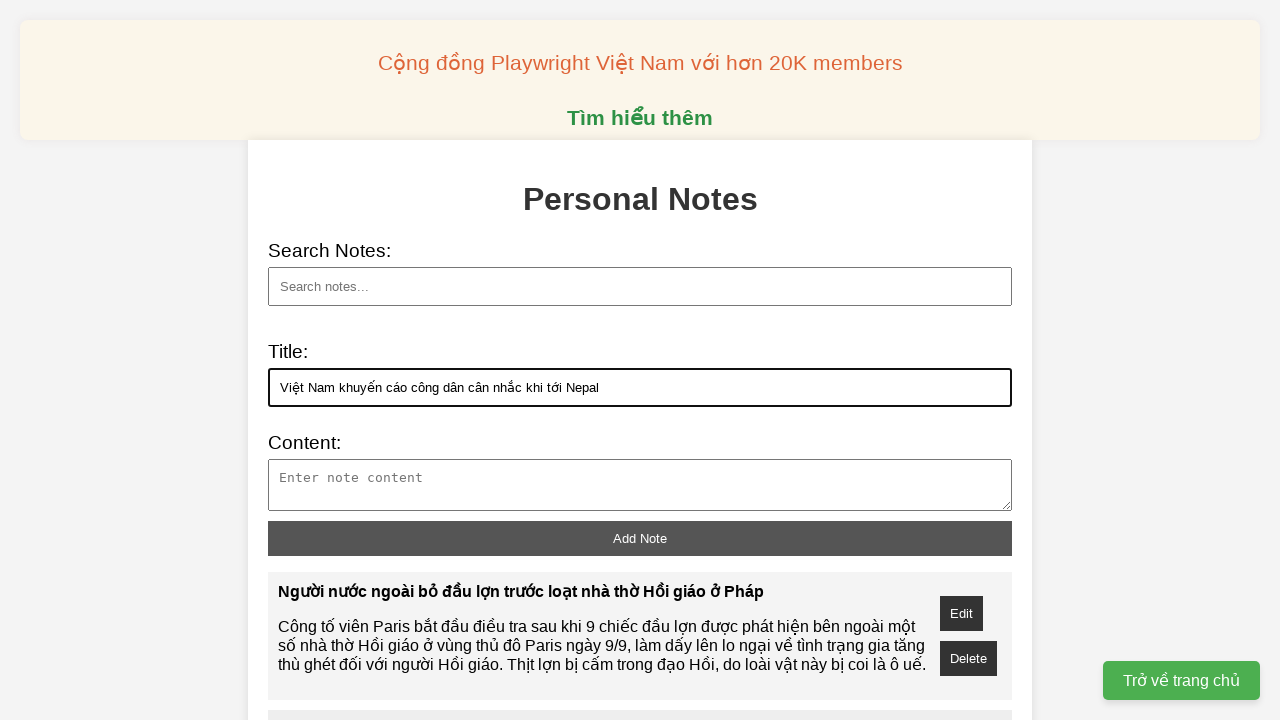

Filled note content: Bộ Ngoại giao khuyến cáo công dân cân nhắc, thận t... on //textarea[@id='note-content']
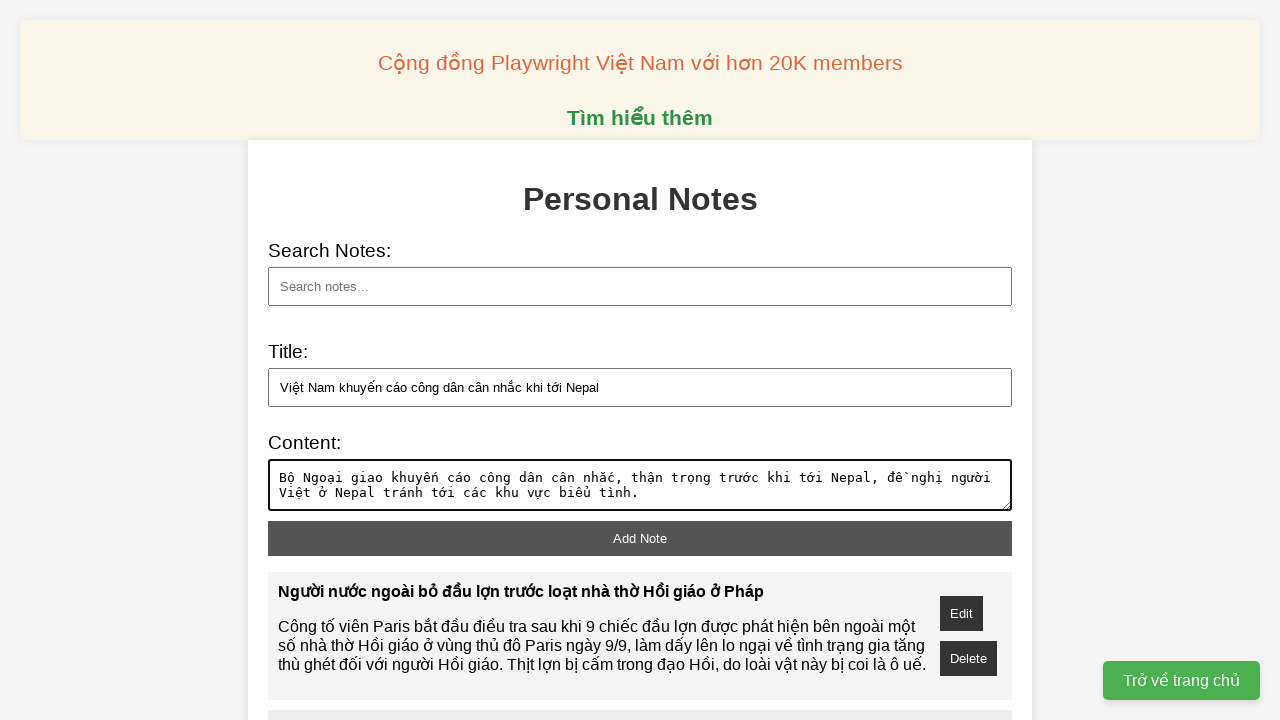

Clicked add note button at (640, 538) on xpath=//button[@id='add-note']
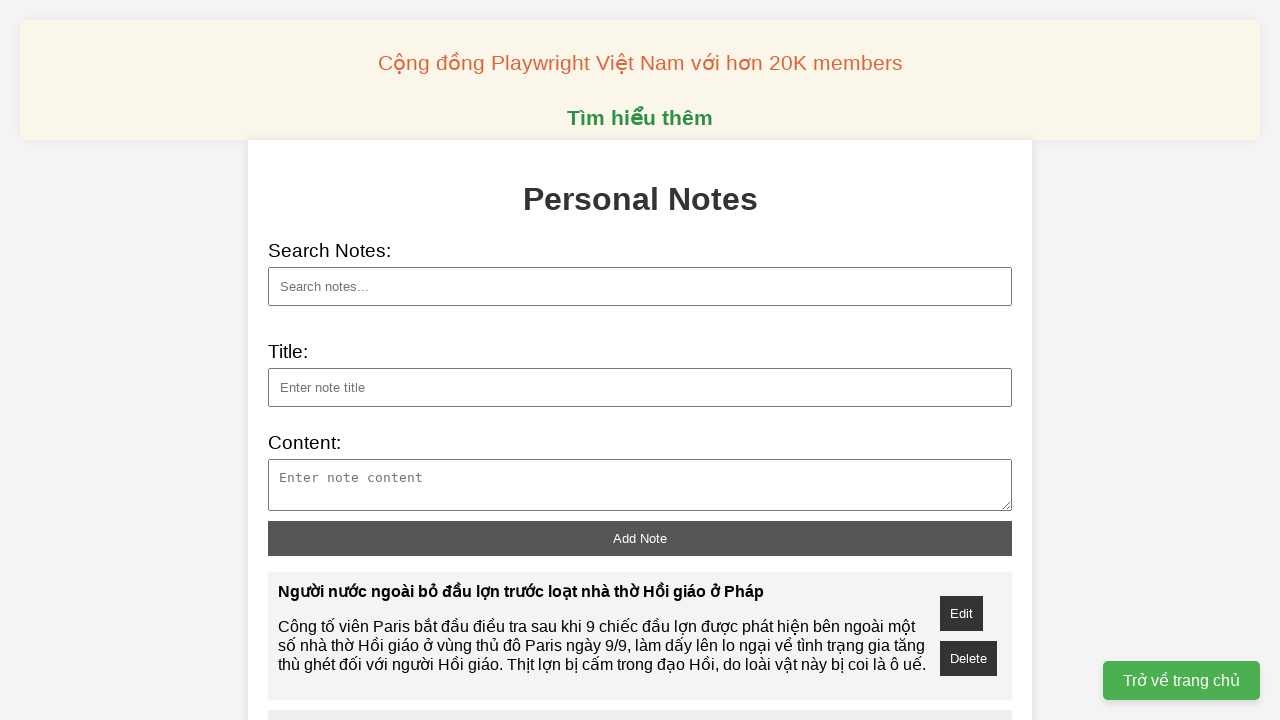

Filled note title: Israel tập kích trả đũa Houthi, ít nhất 35 người c... on //input[@id='note-title']
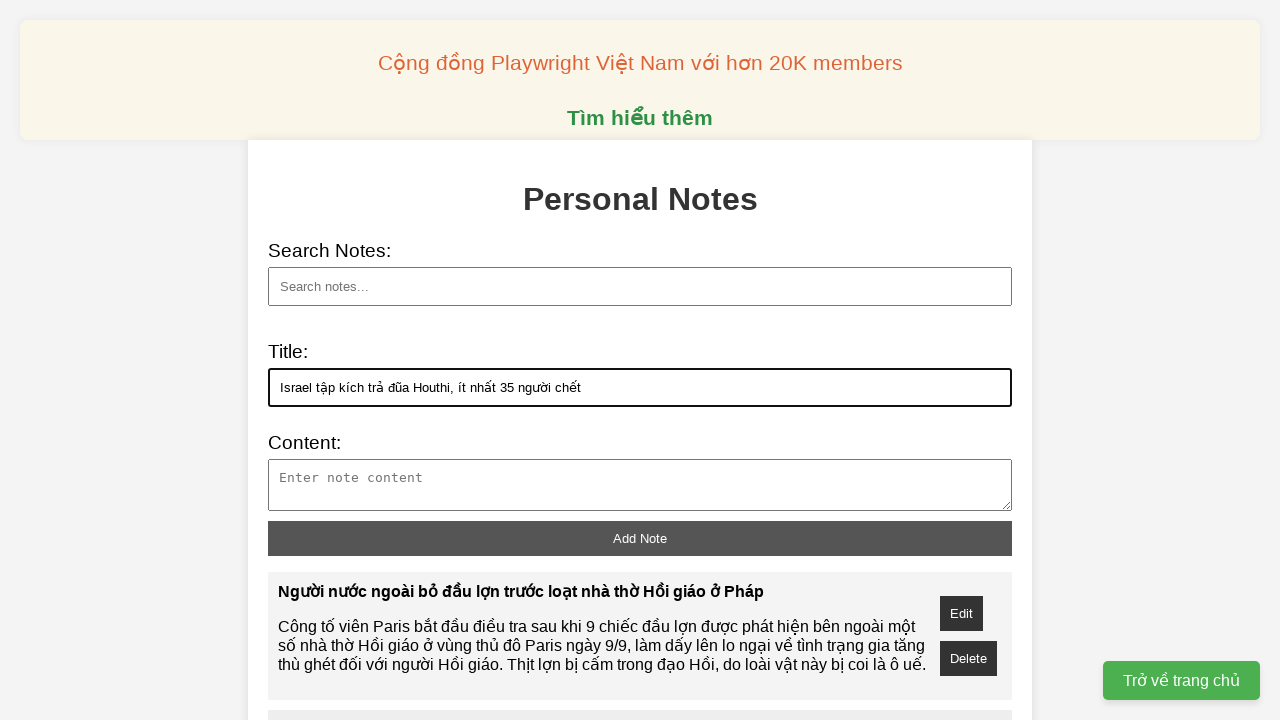

Filled note content: Quân đội Israel tấn công thủ đô Sanaa và tỉnh al-J... on //textarea[@id='note-content']
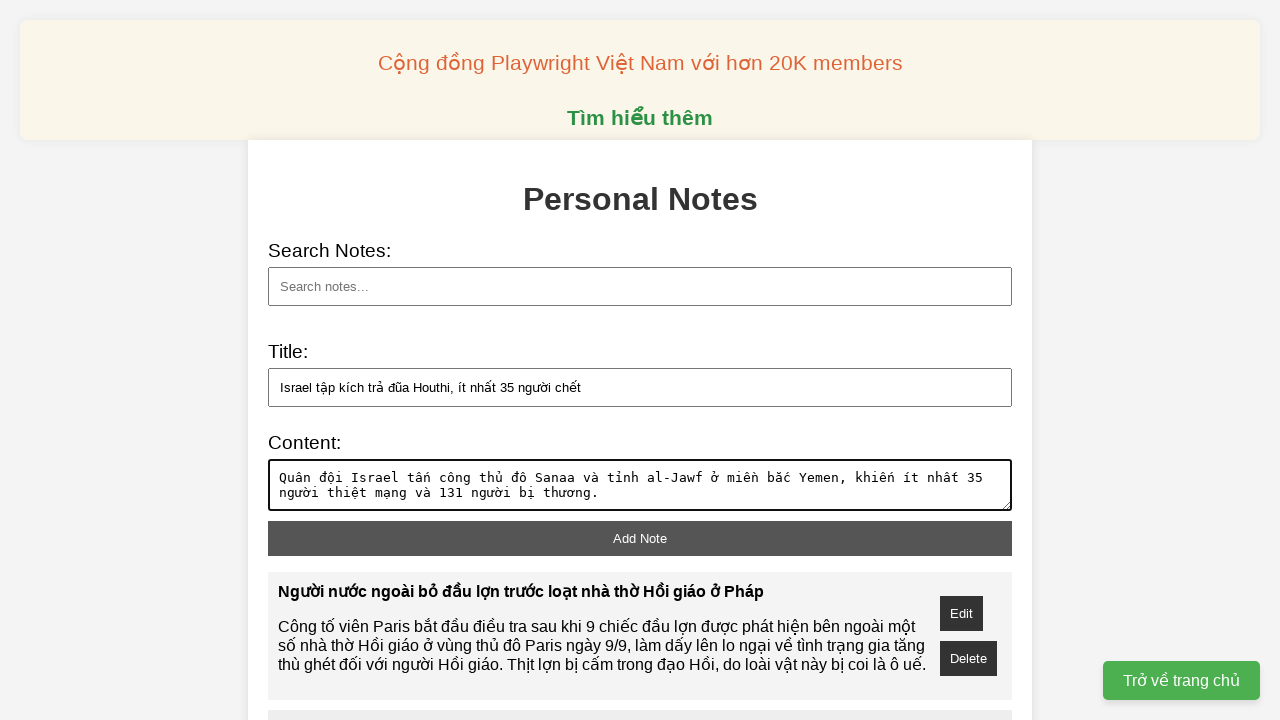

Clicked add note button at (640, 538) on xpath=//button[@id='add-note']
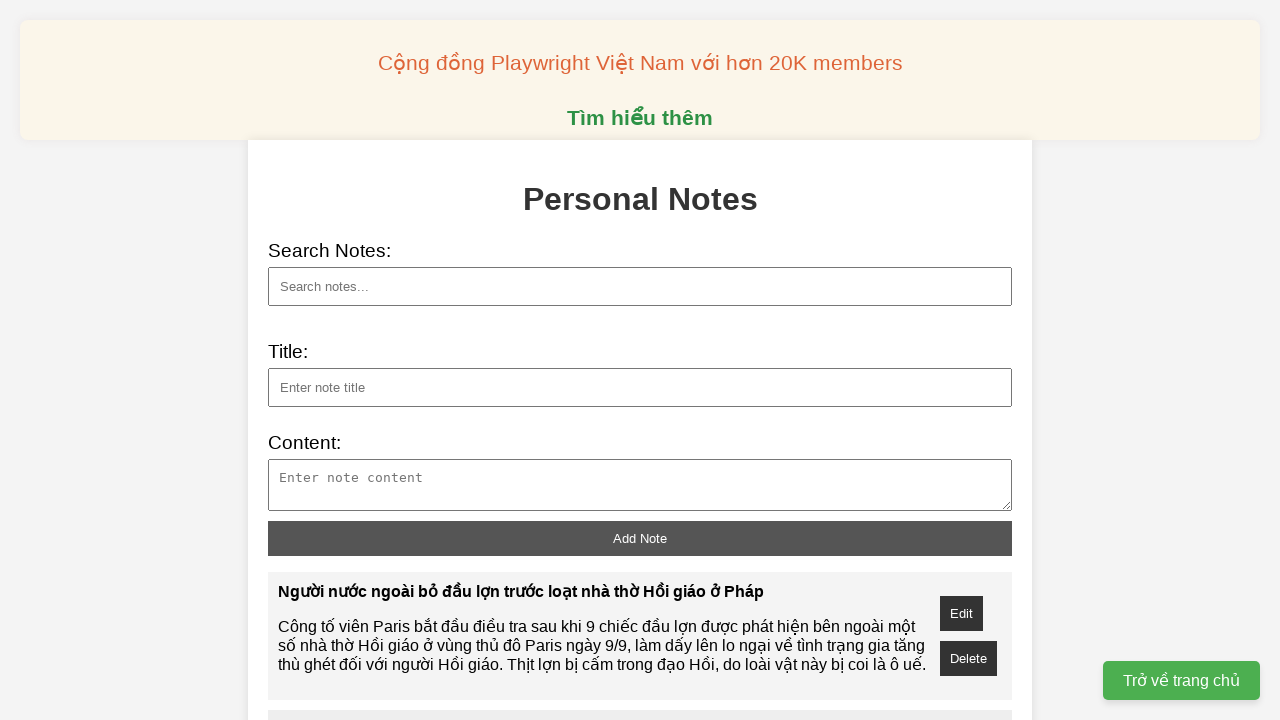

Filled note title: Cuộc tập kích của Israel vào thủ đô Qatar có thể k... on //input[@id='note-title']
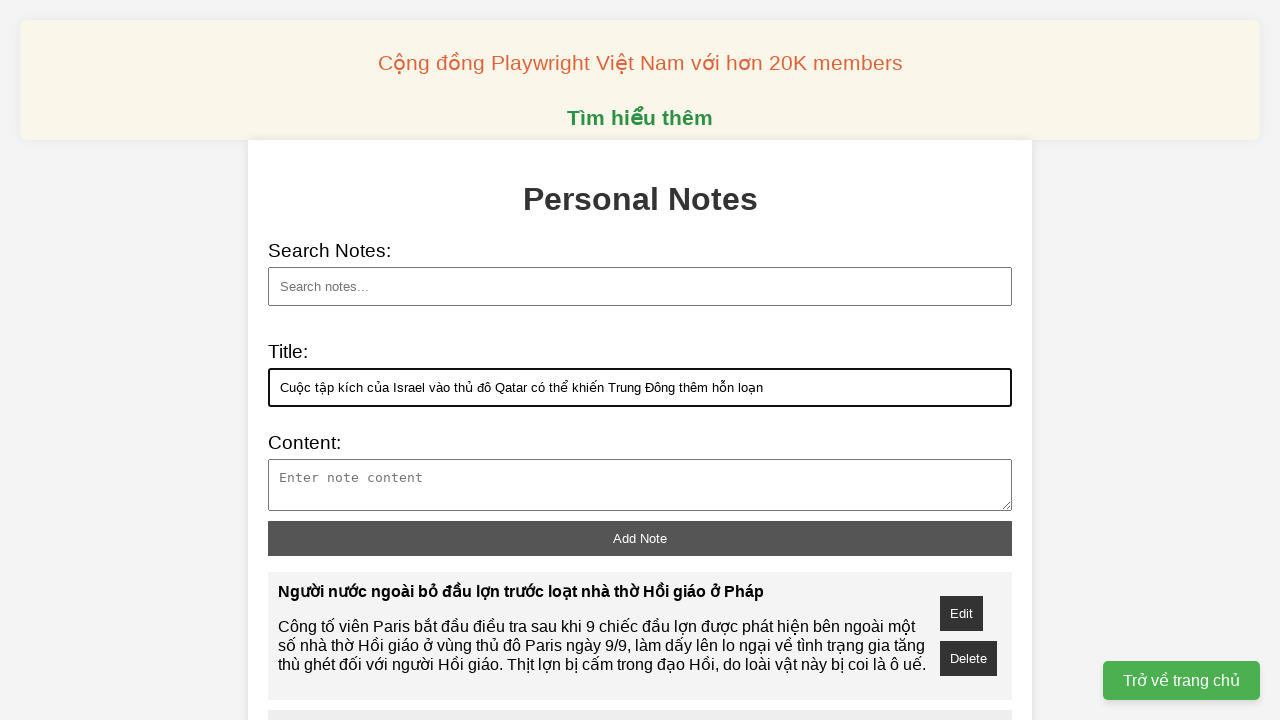

Filled note content: Israel gần đây liên tục nhắm mục tiêu một số nước ... on //textarea[@id='note-content']
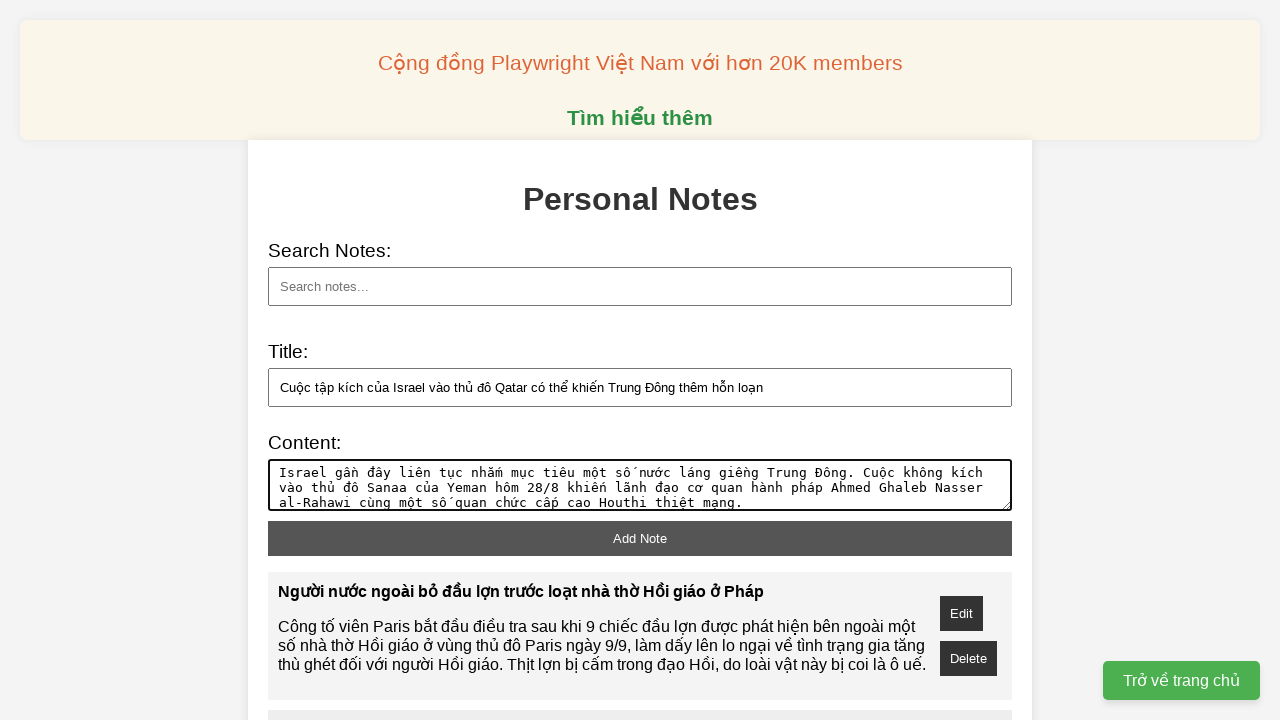

Clicked add note button at (640, 538) on xpath=//button[@id='add-note']
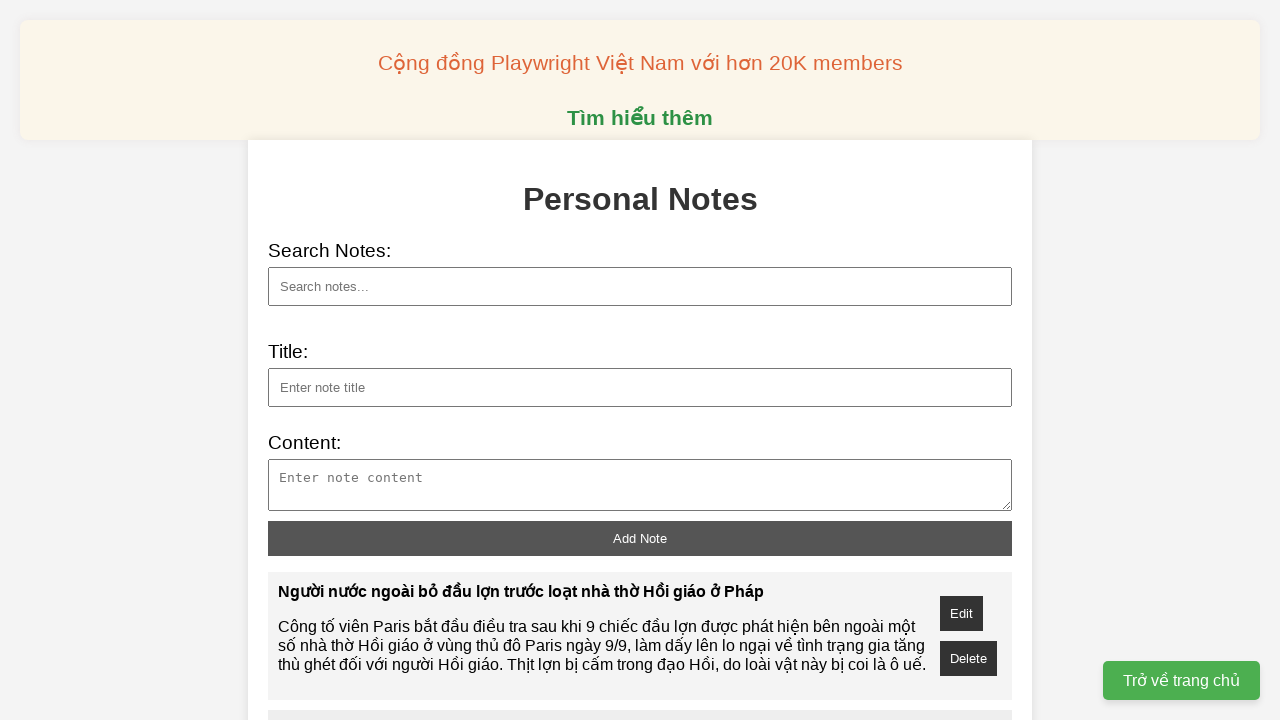

Filled note title: Khoảnh khắc quan chức Nepal đu dây trực thăng trốn... on //input[@id='note-title']
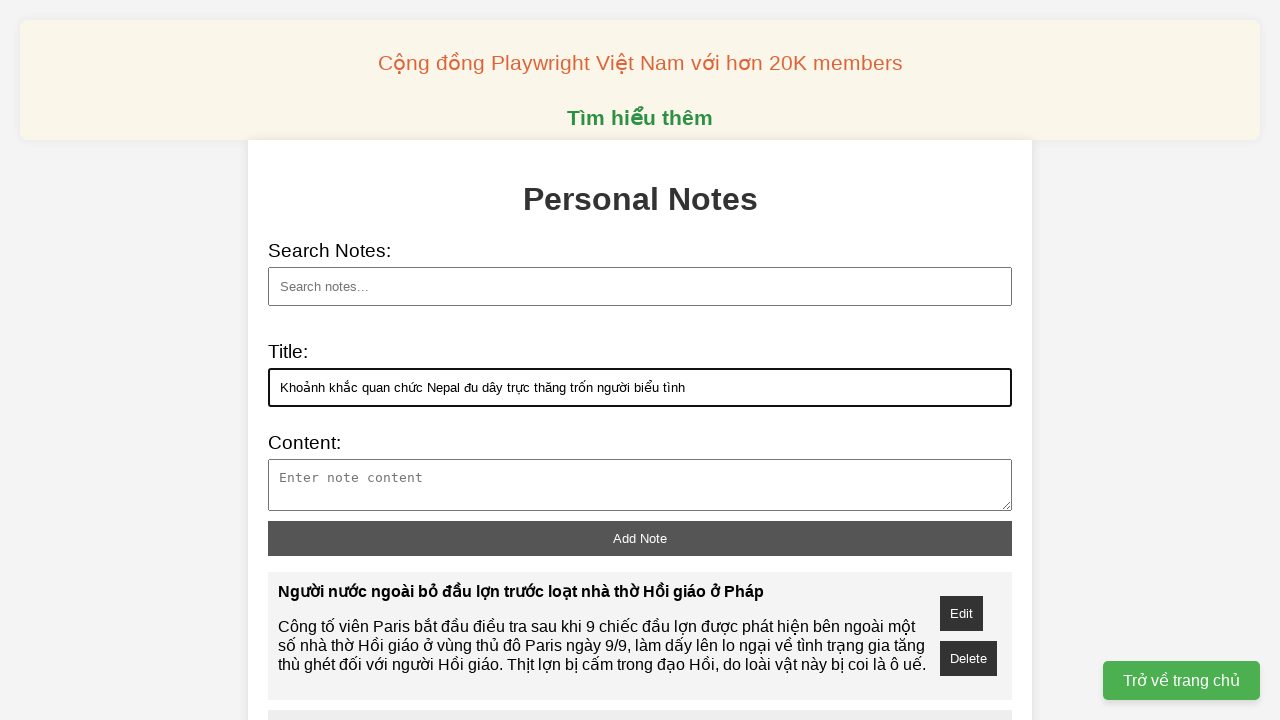

Filled note content: Loạt quan chức Nepal cùng người thân bám vào dây c... on //textarea[@id='note-content']
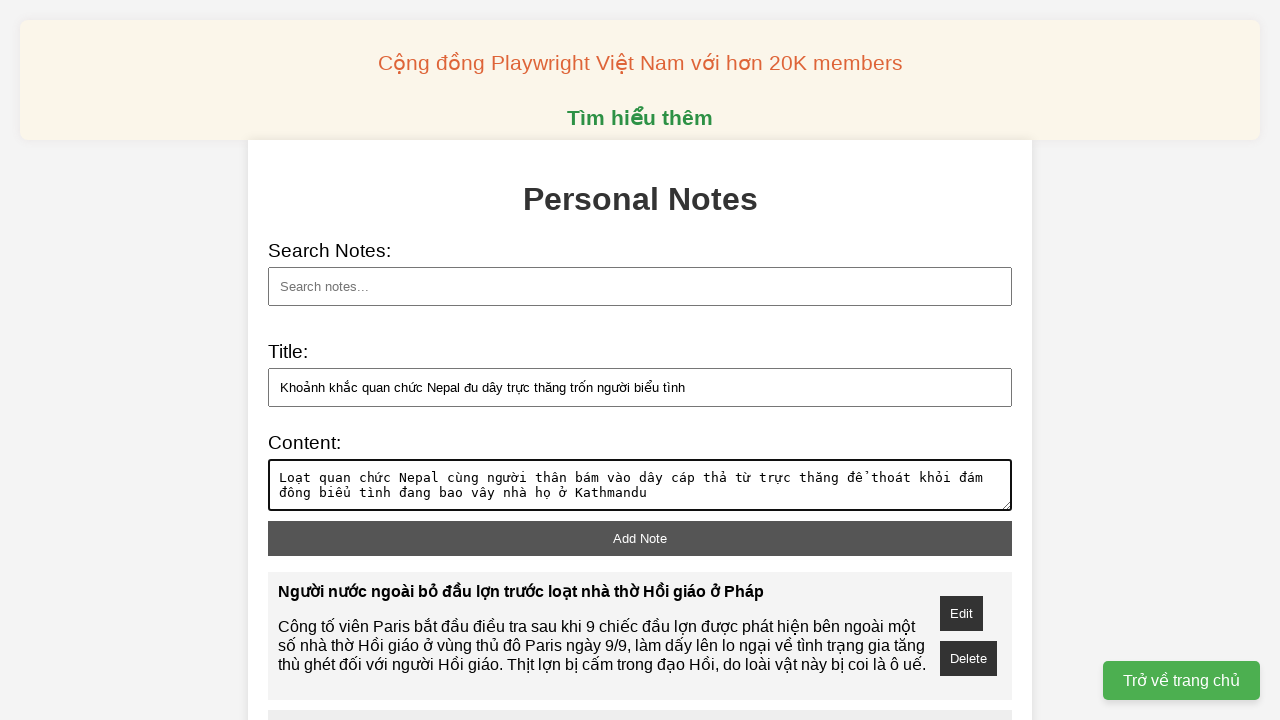

Clicked add note button at (640, 538) on xpath=//button[@id='add-note']
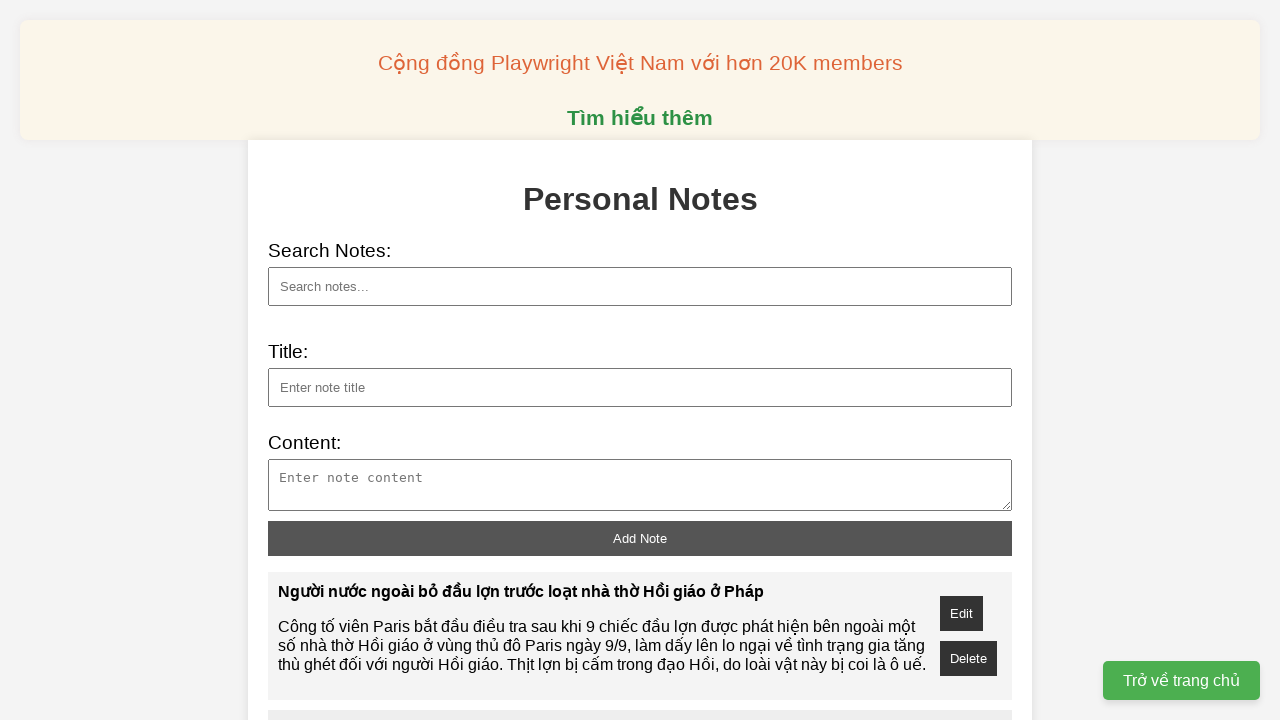

Filled note title: Israel dọa 'truy cùng diệt tận' ban lãnh đạo Hamas... on //input[@id='note-title']
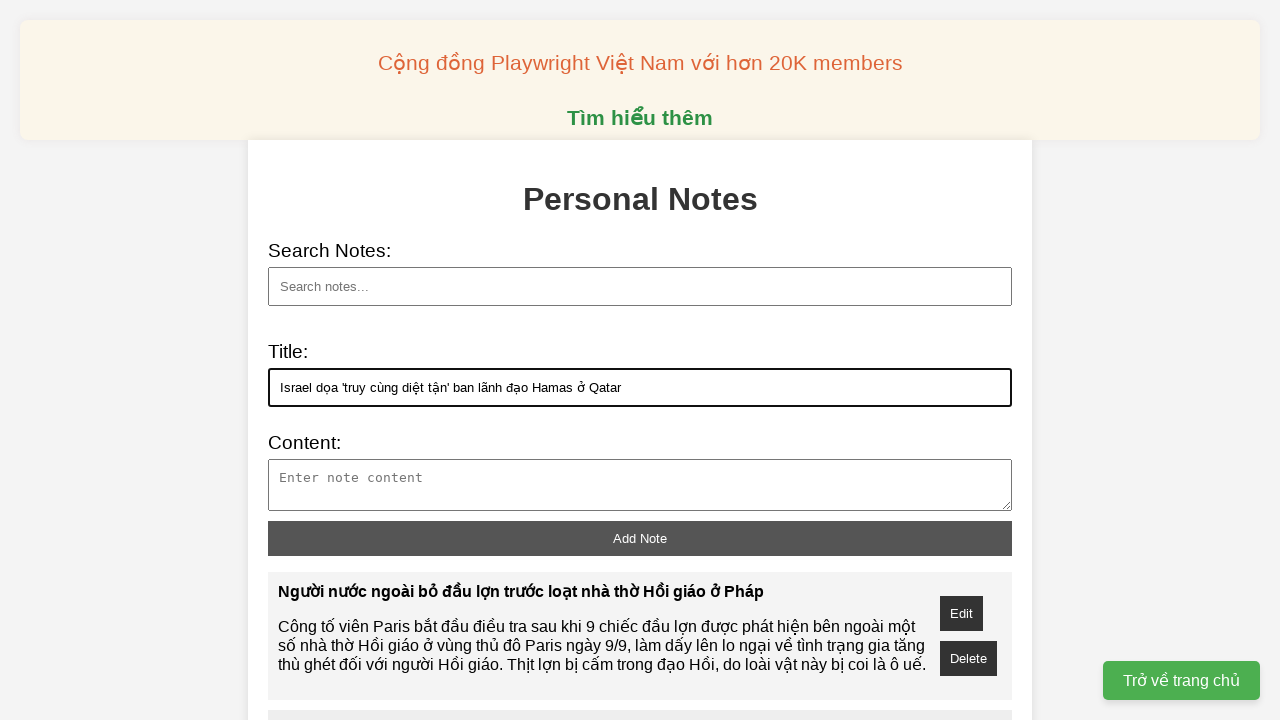

Filled note content: Quan chức Israel nói nước này sẽ quyết hạ ban lãnh... on //textarea[@id='note-content']
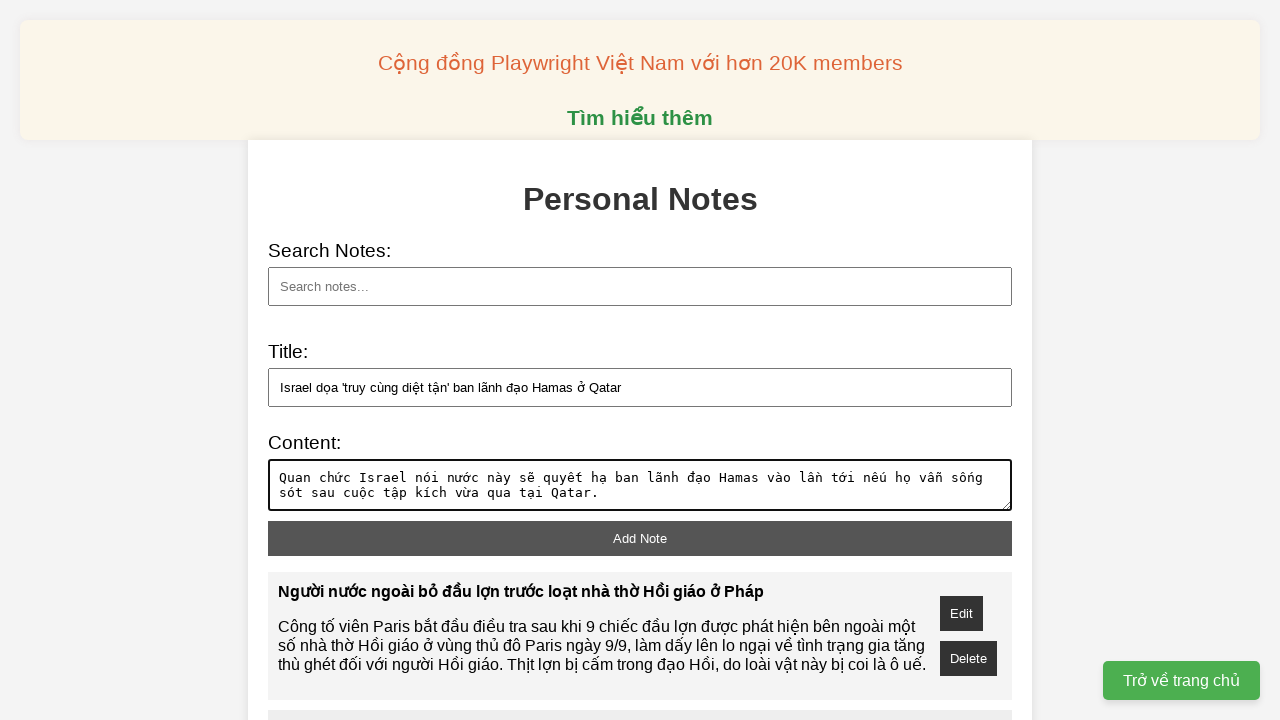

Clicked add note button at (640, 538) on xpath=//button[@id='add-note']
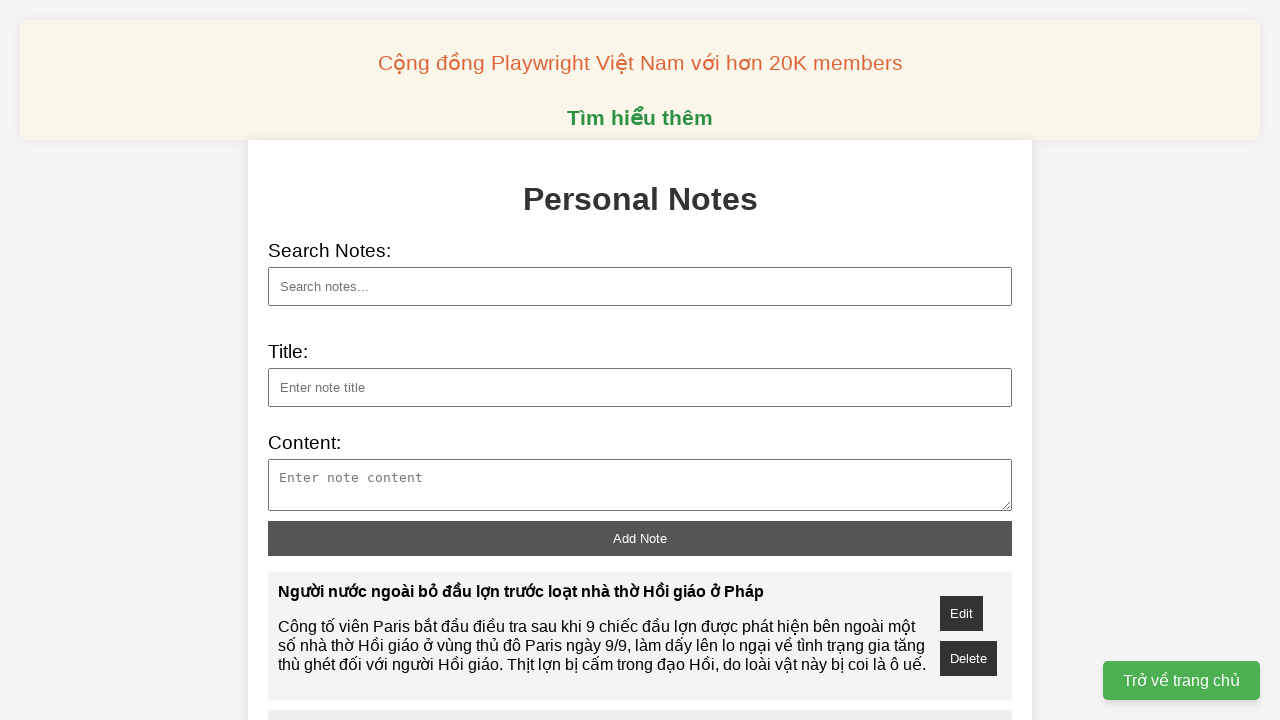

Filled note title: Ban lãnh đạo Hamas thoát tên lửa Israel 'vì quên đ... on //input[@id='note-title']
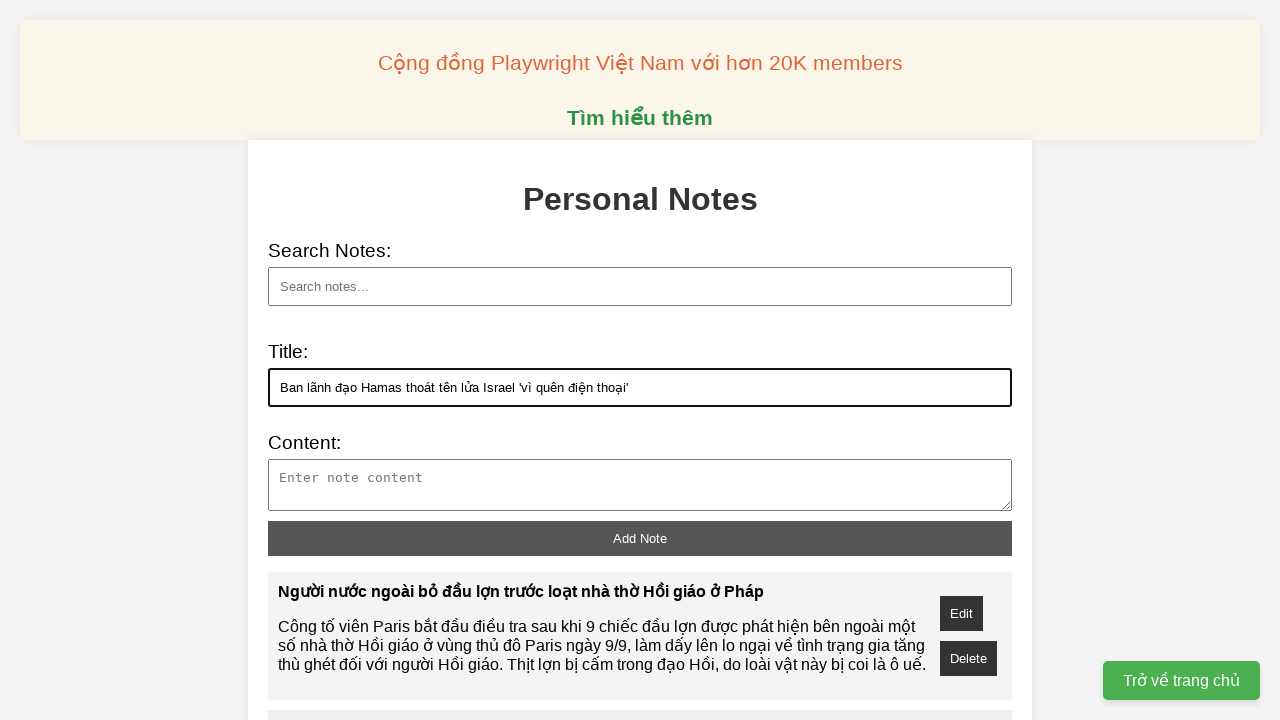

Filled note content: Ban lãnh đạo Hamas được cho là thoát đòn ám sát củ... on //textarea[@id='note-content']
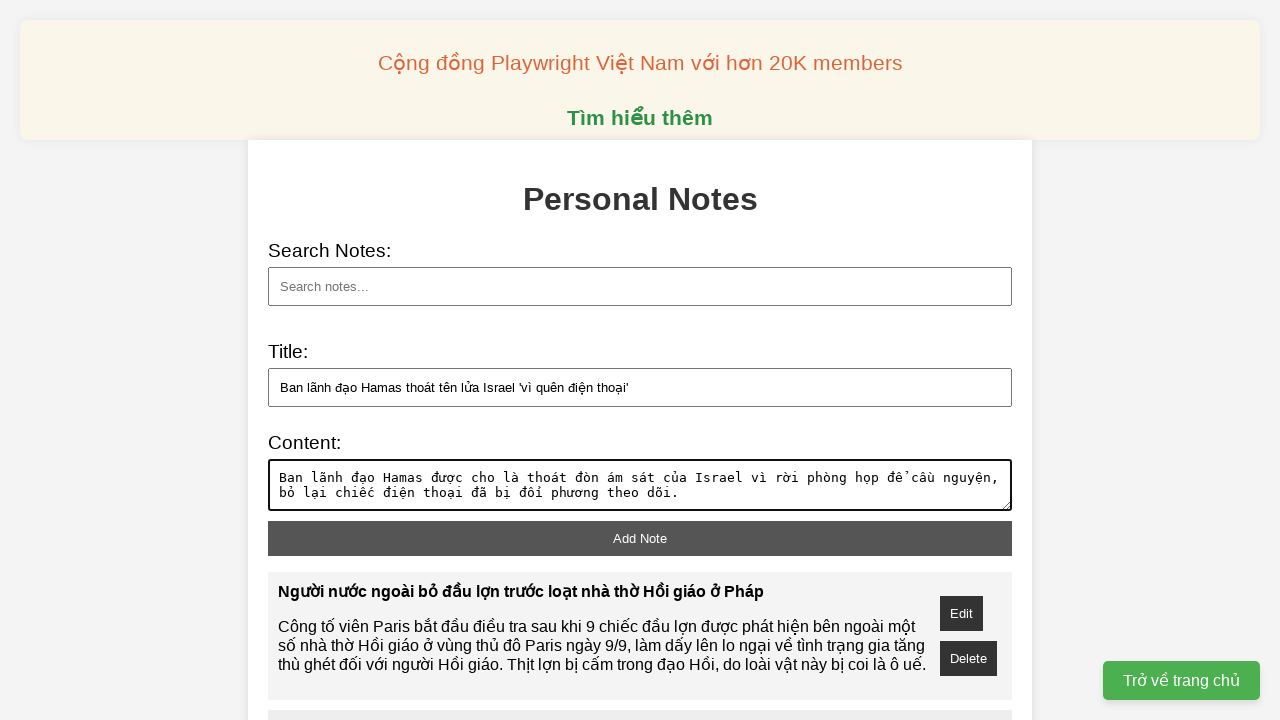

Clicked add note button at (640, 538) on xpath=//button[@id='add-note']
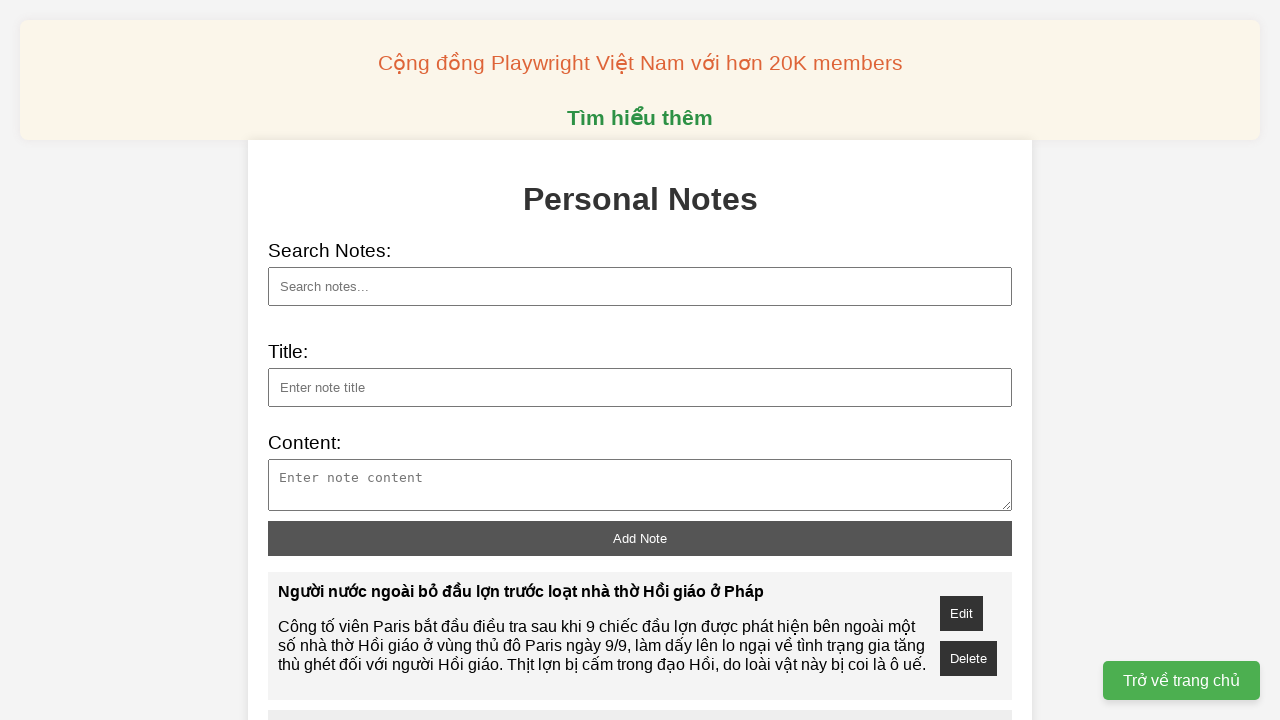

Filled note title: Gần 120 phụ nữ Hàn khởi kiện vì từng bị ép 'mua vu... on //input[@id='note-title']
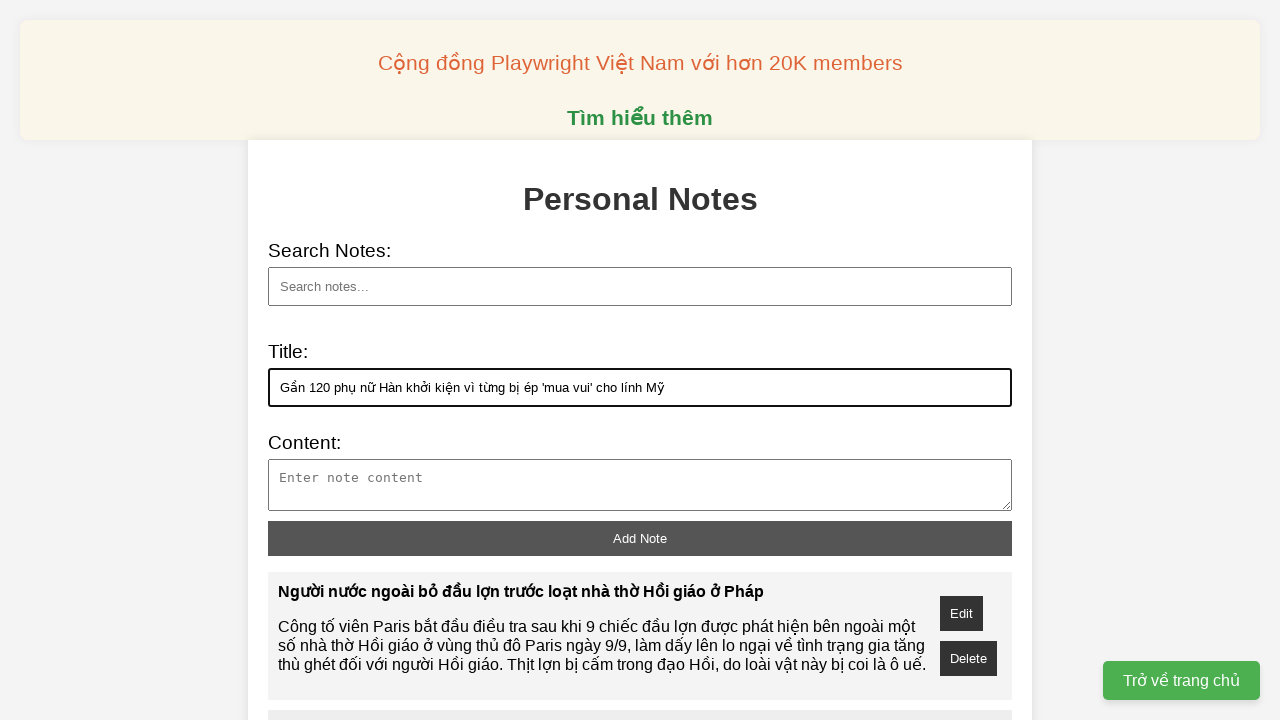

Filled note content: Nhóm nạn nhân đệ đơn kiện từ tuần trước, lần đầu c... on //textarea[@id='note-content']
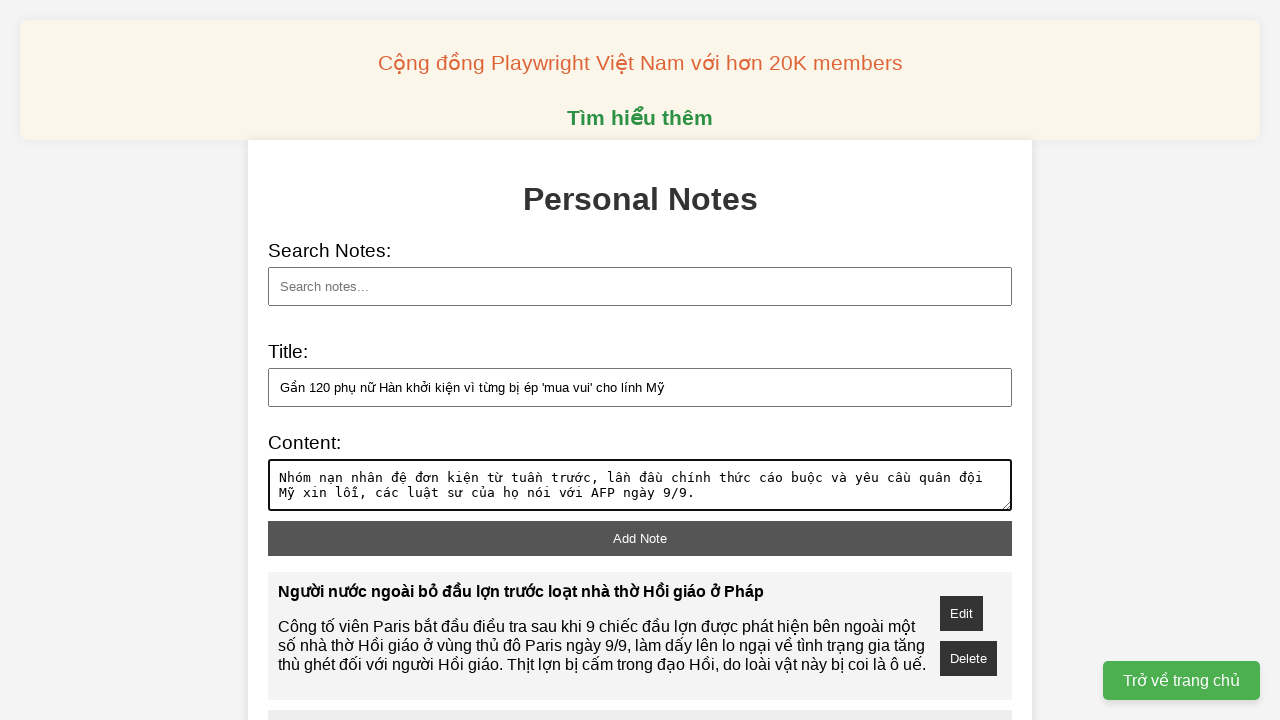

Clicked add note button at (640, 538) on xpath=//button[@id='add-note']
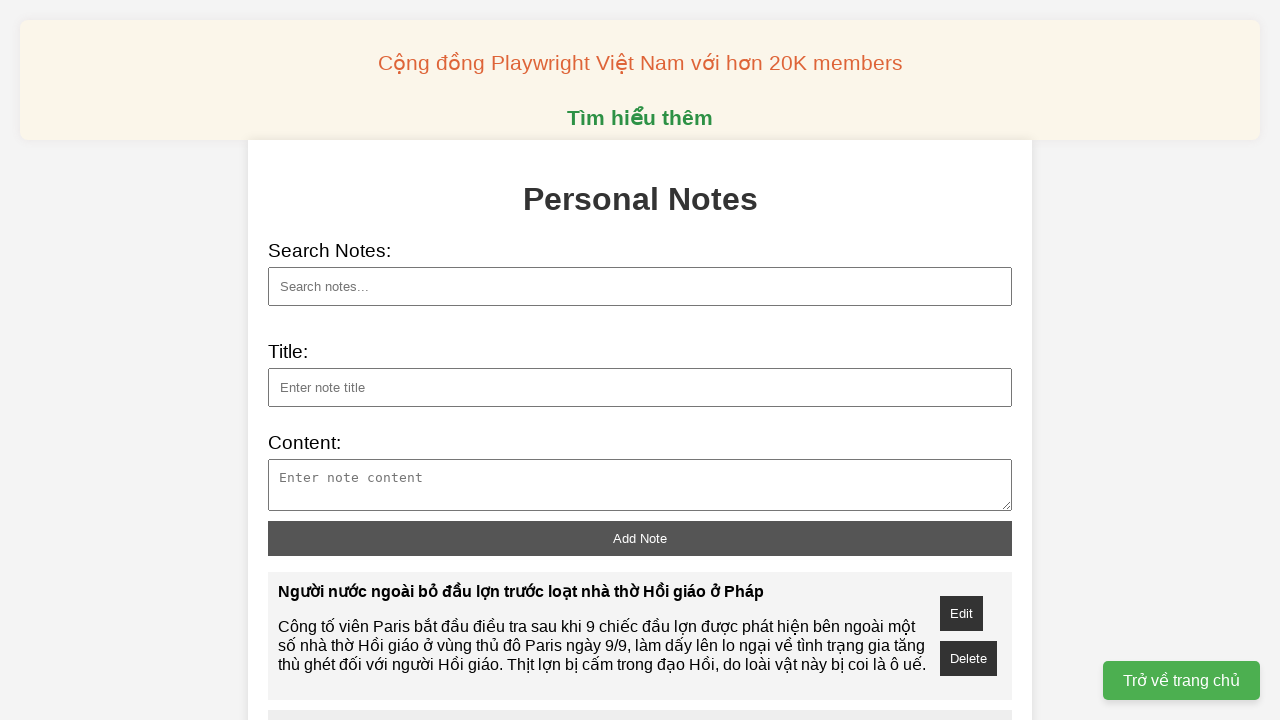

Filled note title: Kết cục của người bố New Zealand đưa 3 con vào rừn... on //input[@id='note-title']
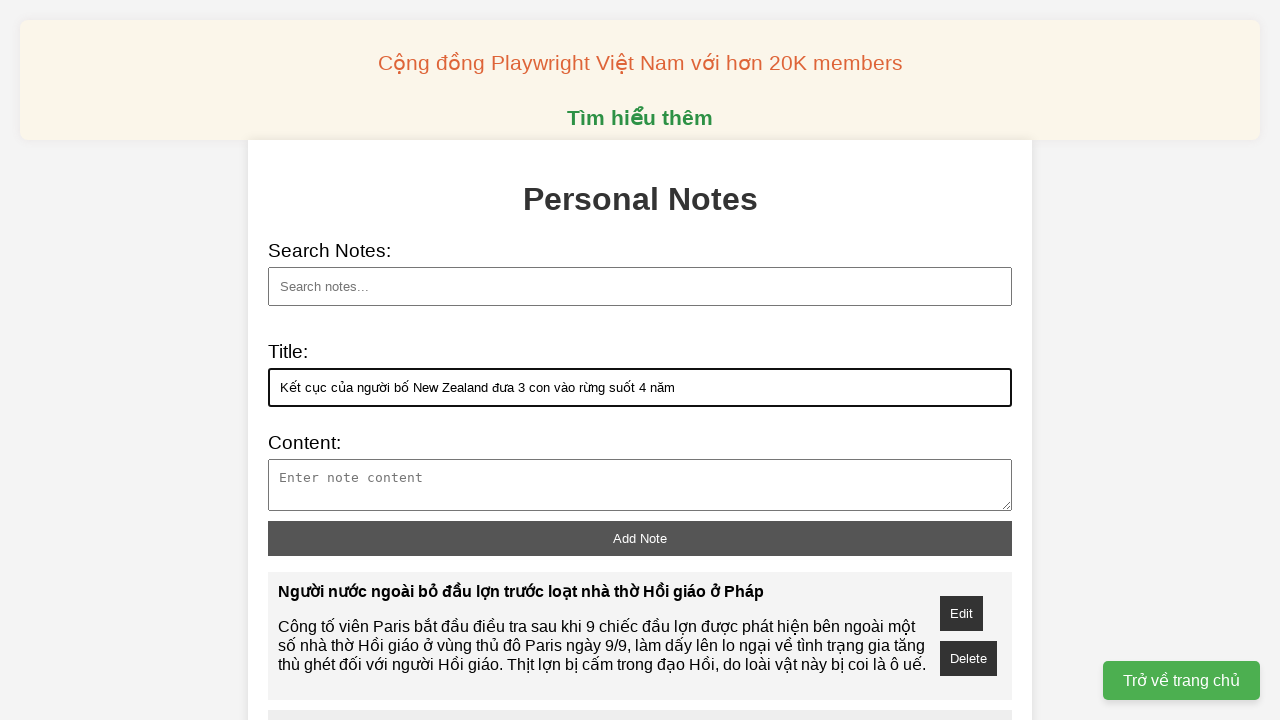

Filled note content: Ngày 8/9, cảnh sát bắn chết Phillips trong vụ đấu ... on //textarea[@id='note-content']
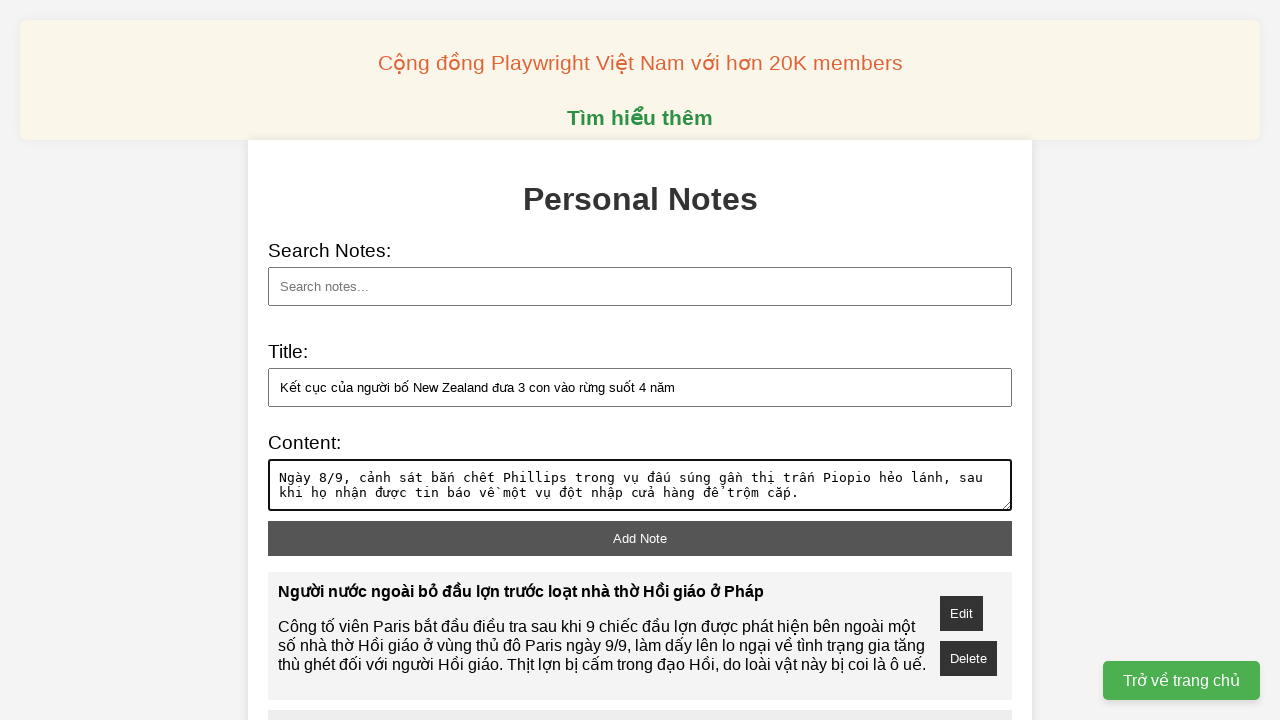

Clicked add note button at (640, 538) on xpath=//button[@id='add-note']
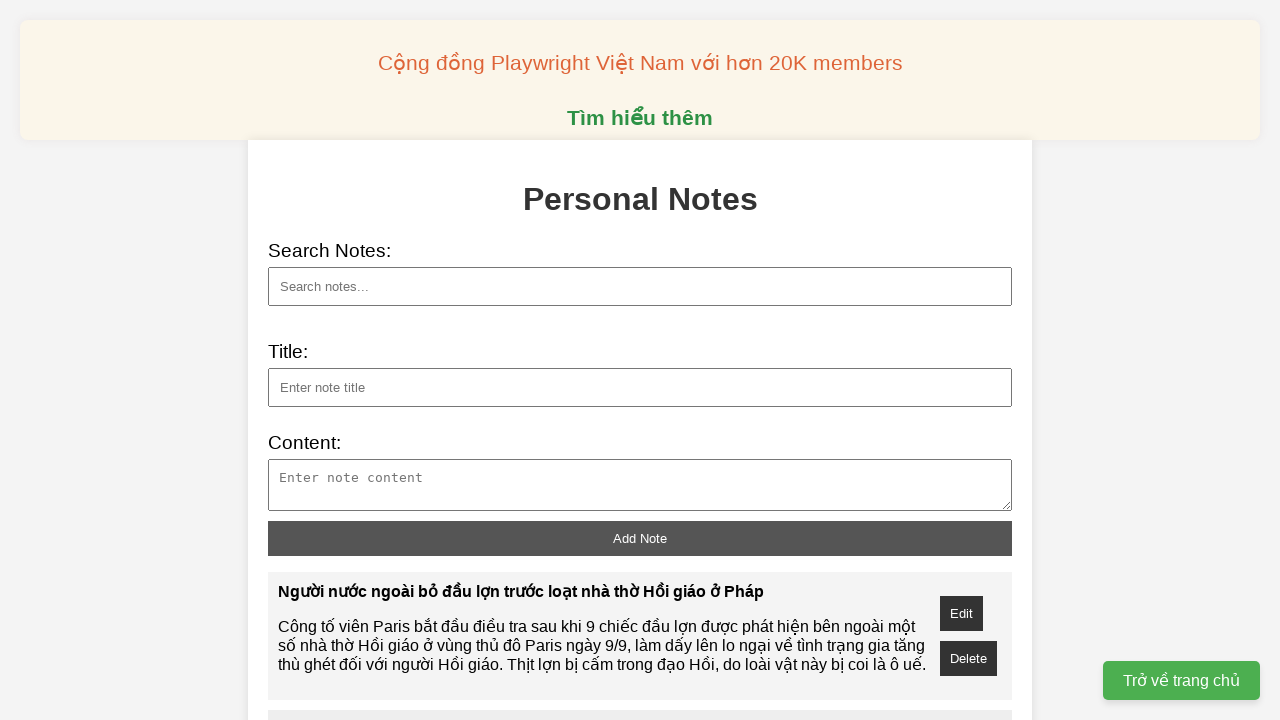

Searched for notes containing 'Israel' on //input[@id='search']
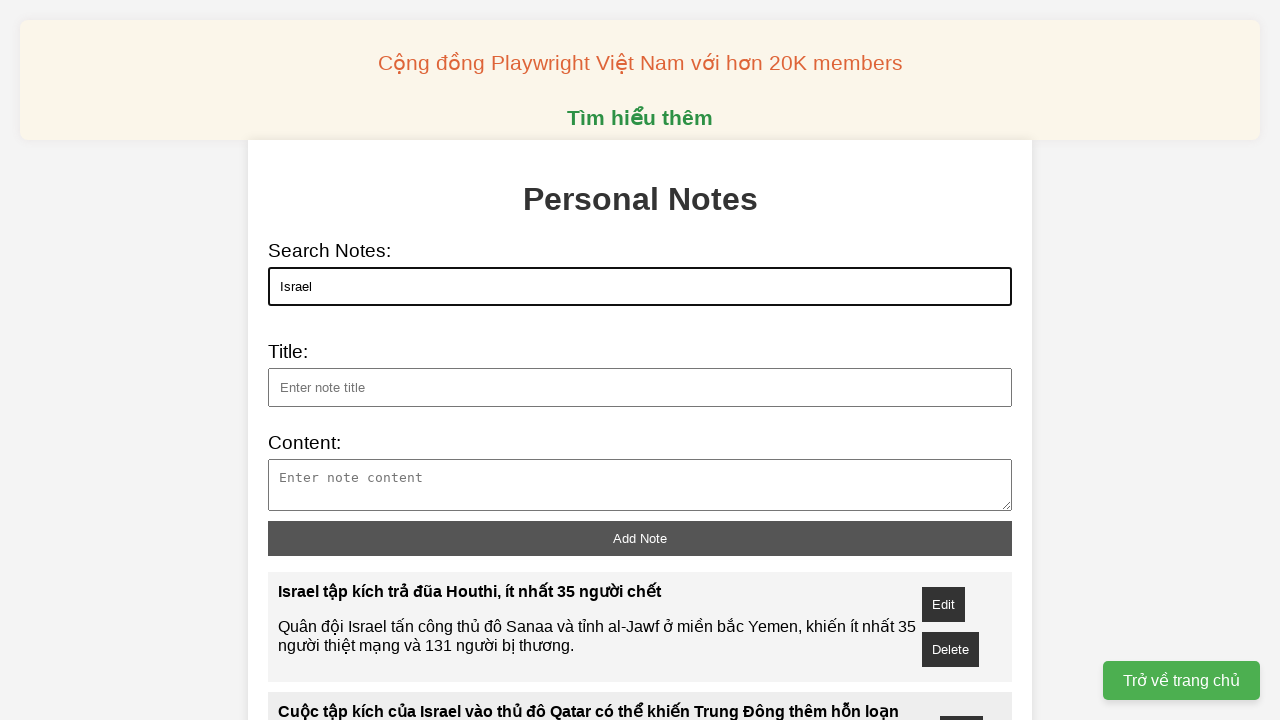

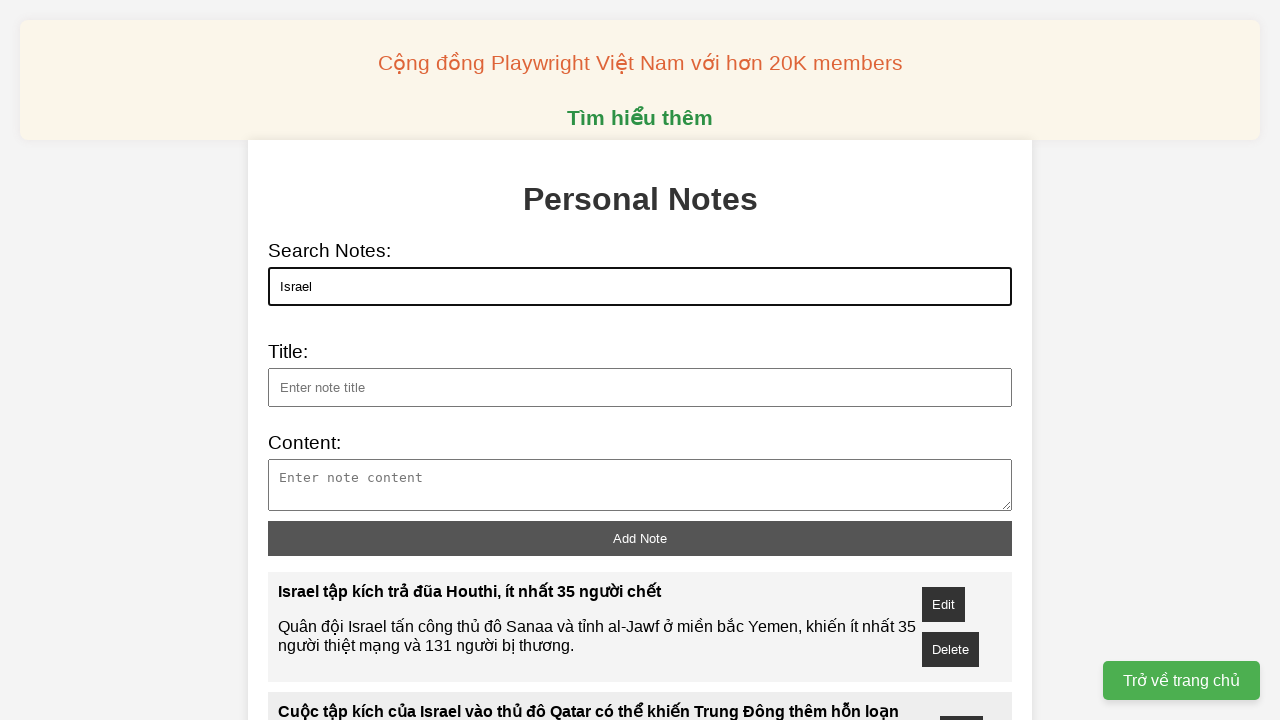